Tests JavaScript Alert functionality by clicking the alert button, accepting the alert, and verifying the result message shows it was accepted.

Starting URL: http://the-internet.herokuapp.com/javascript_alerts

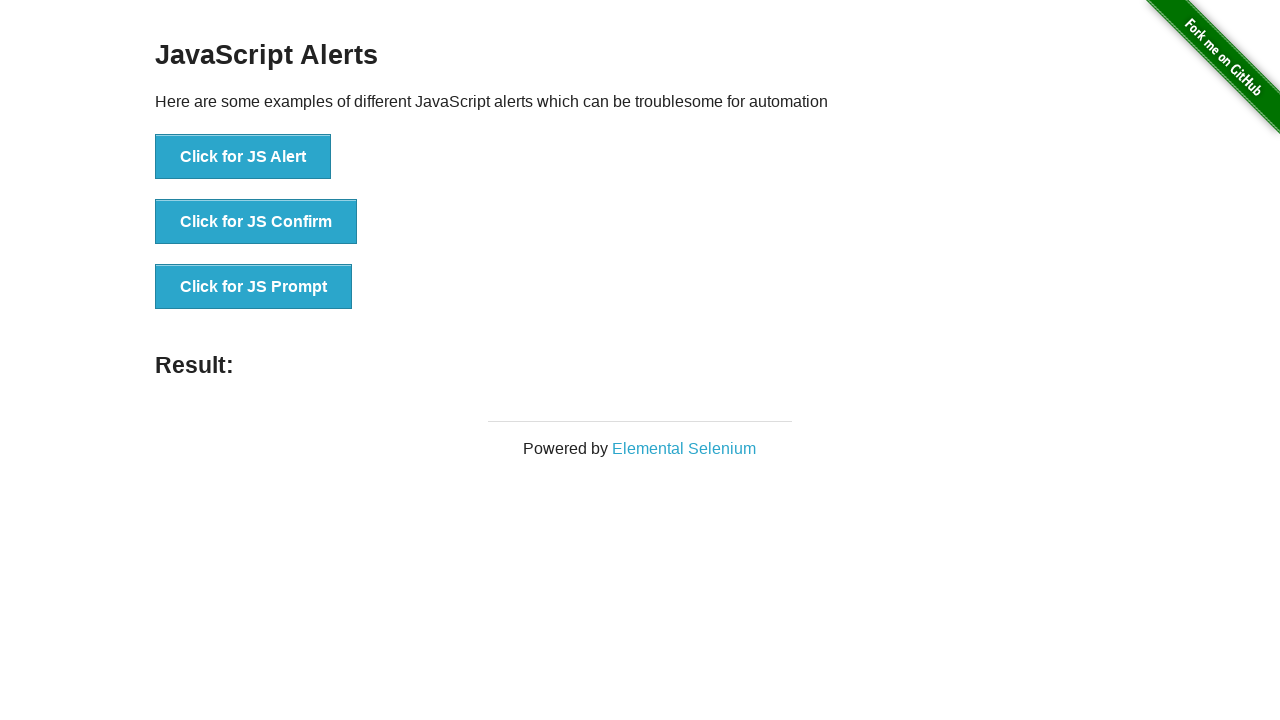

Clicked the JavaScript Alert button at (243, 157) on xpath=//button[@onclick='jsAlert()']
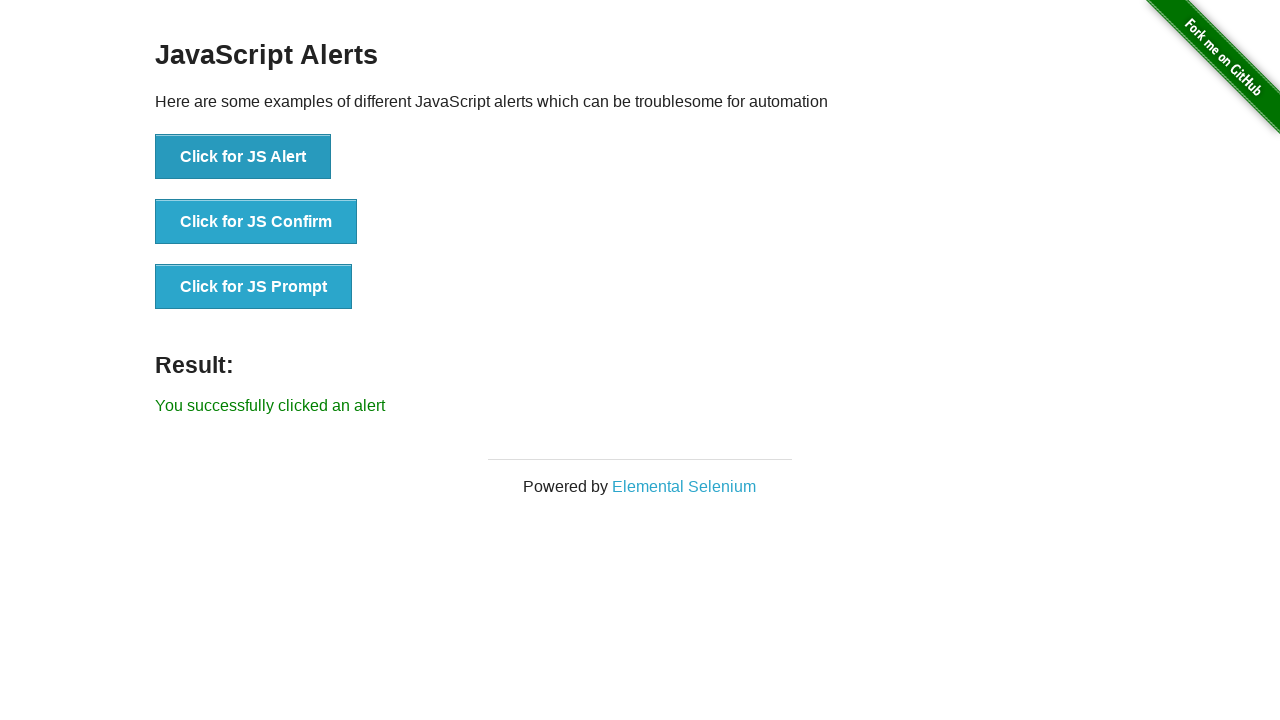

Set up dialog handler to accept the alert
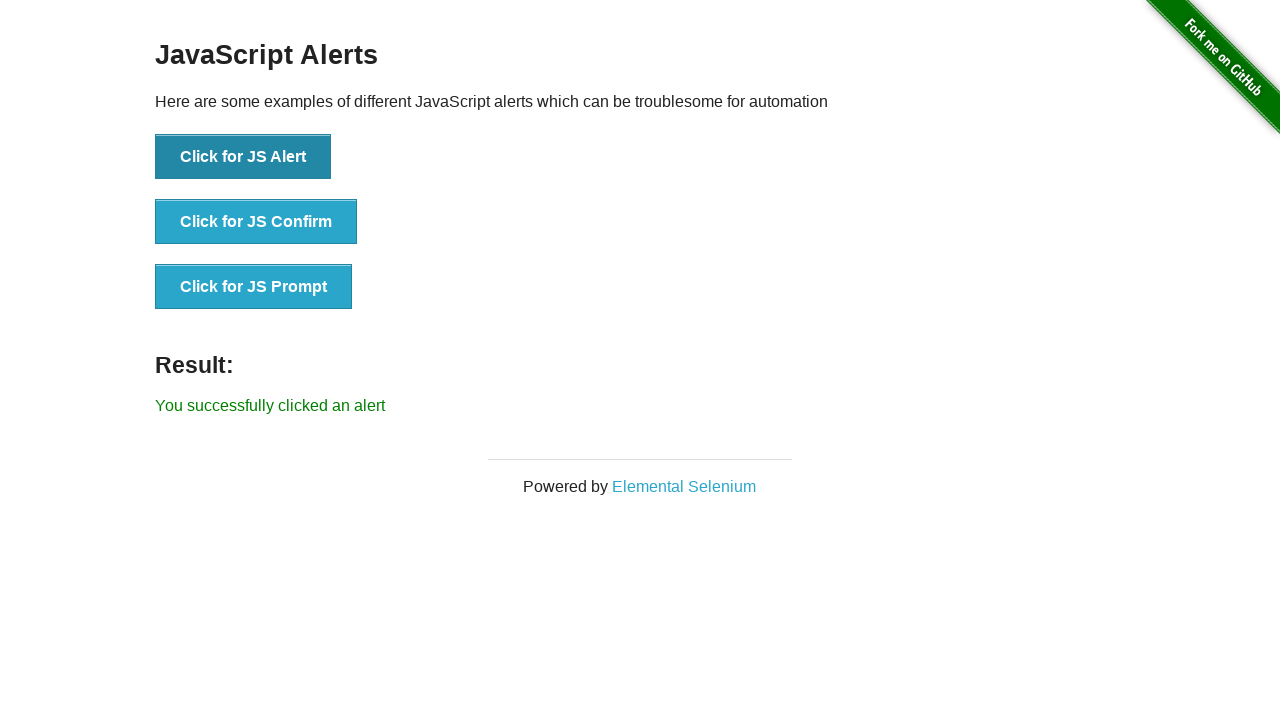

Result message appeared after accepting the alert
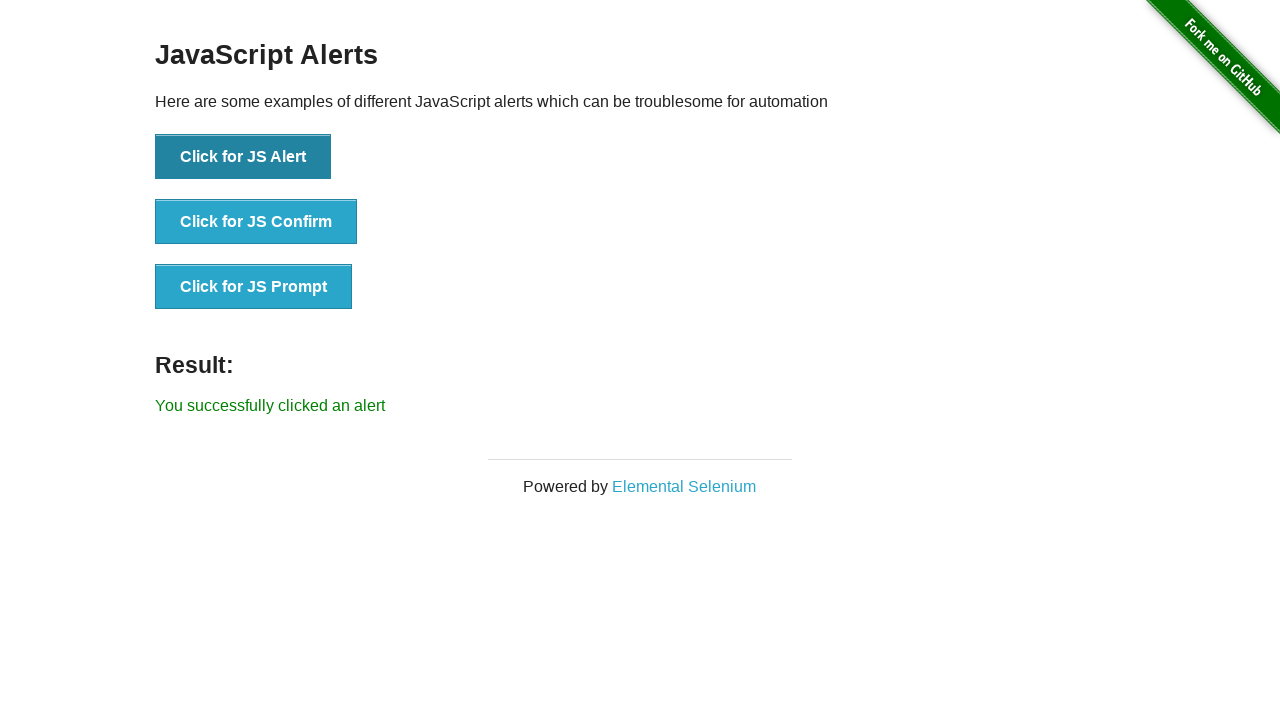

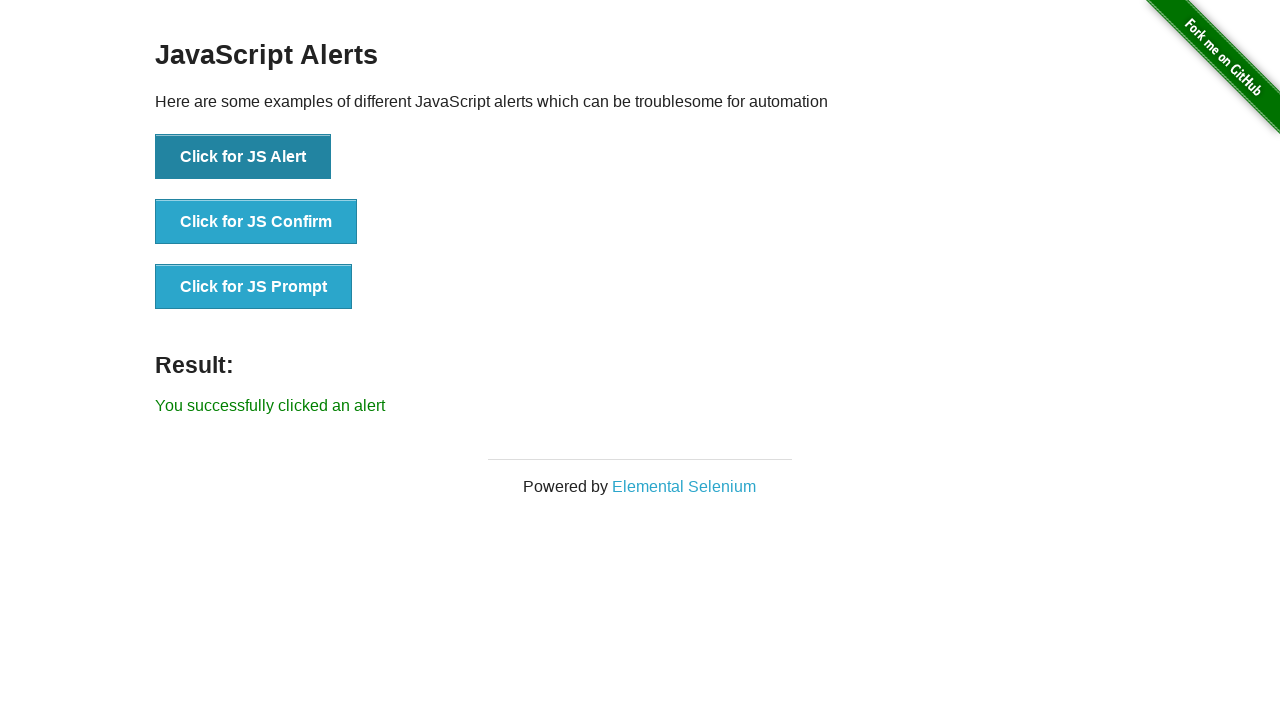